Tests a confirmation dialog by accepting it and verifying the Ok result.

Starting URL: https://www.qa-practice.com/elements/alert/confirm#

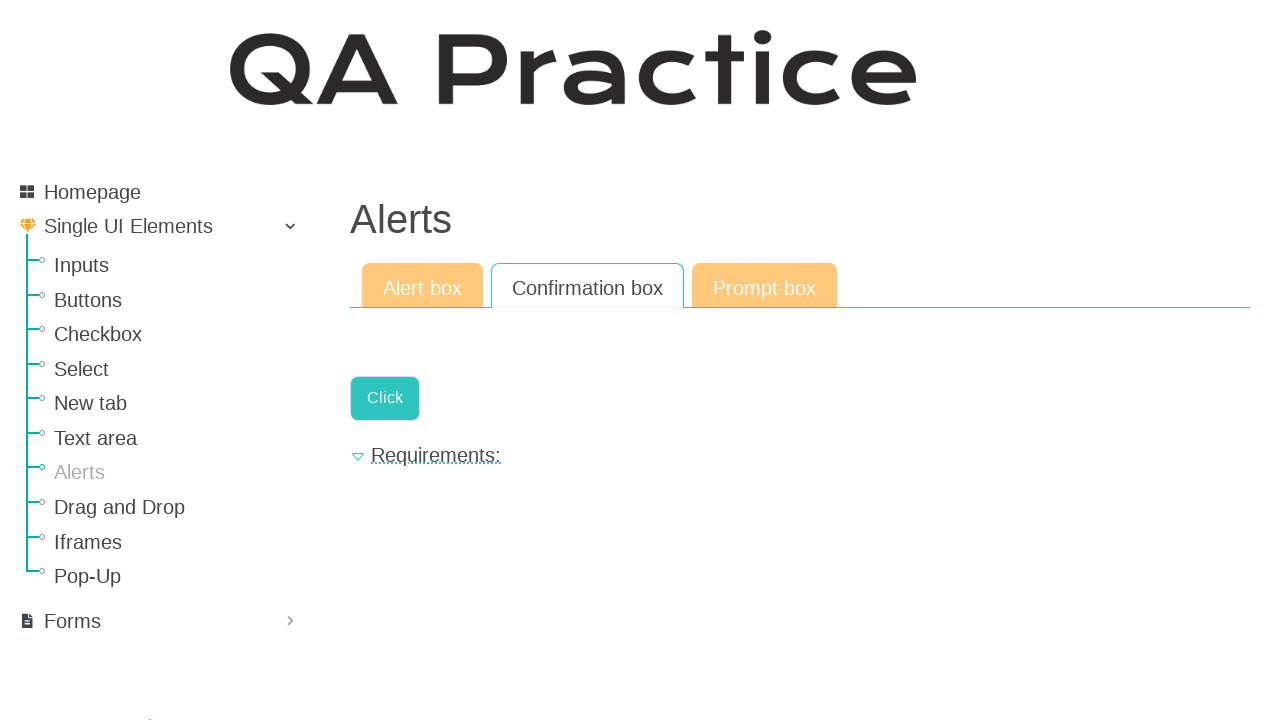

Set up dialog handler to accept confirmation
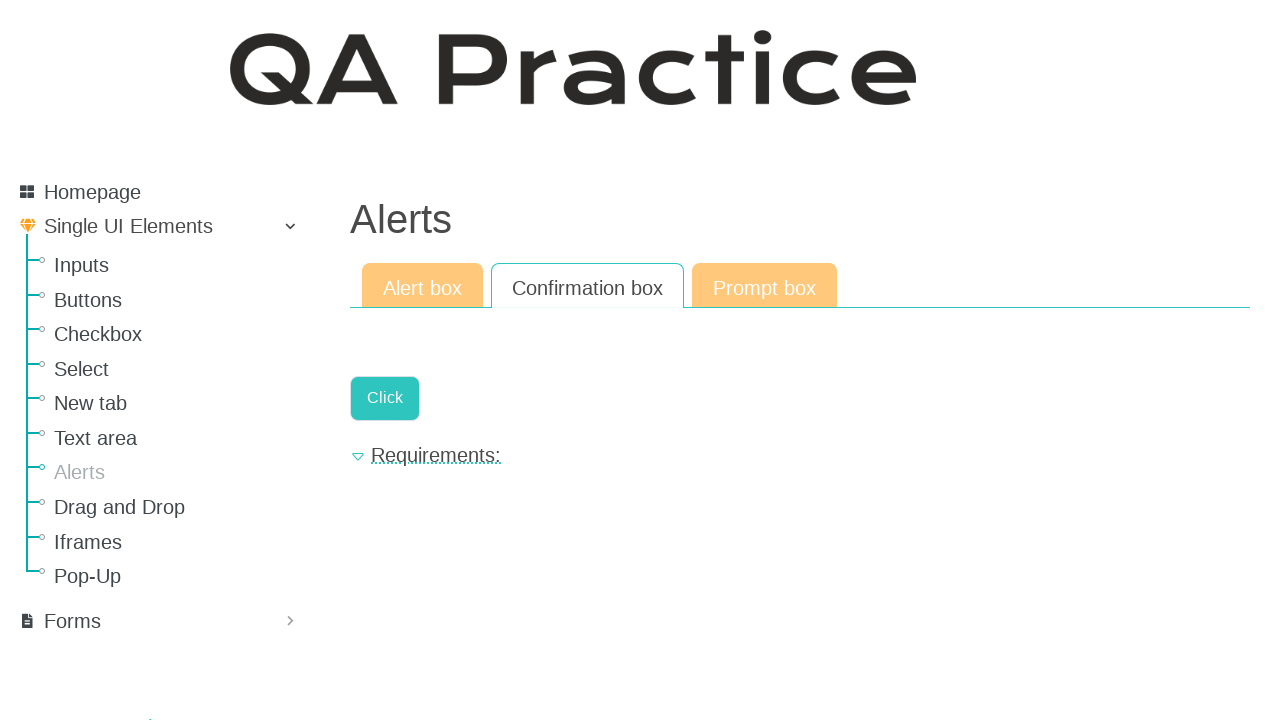

Clicked link to trigger confirmation dialog
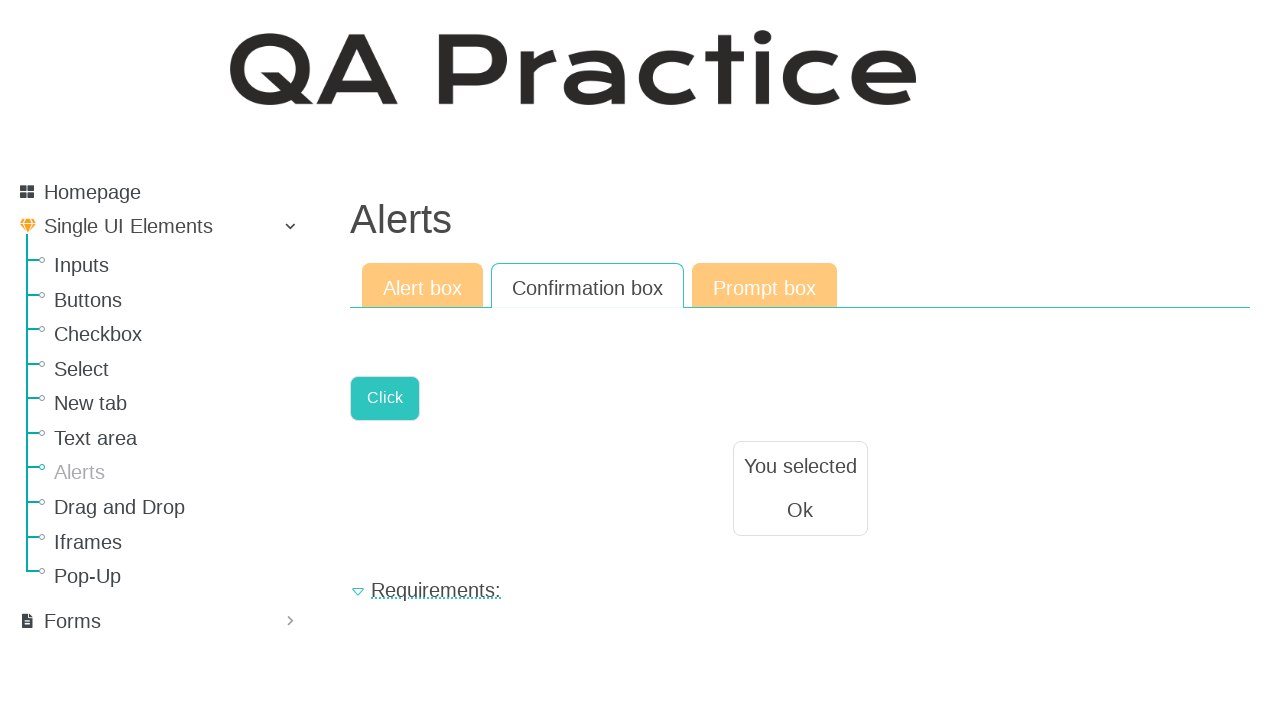

Waited for result div to appear after accepting dialog
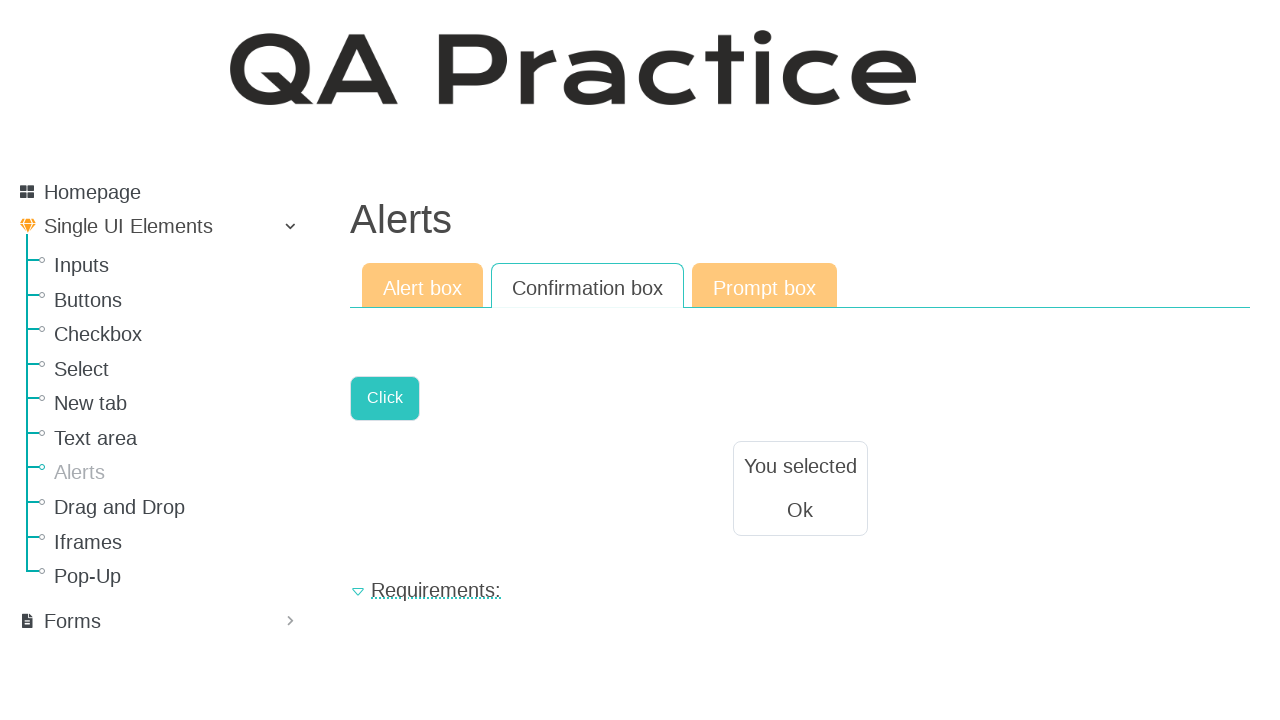

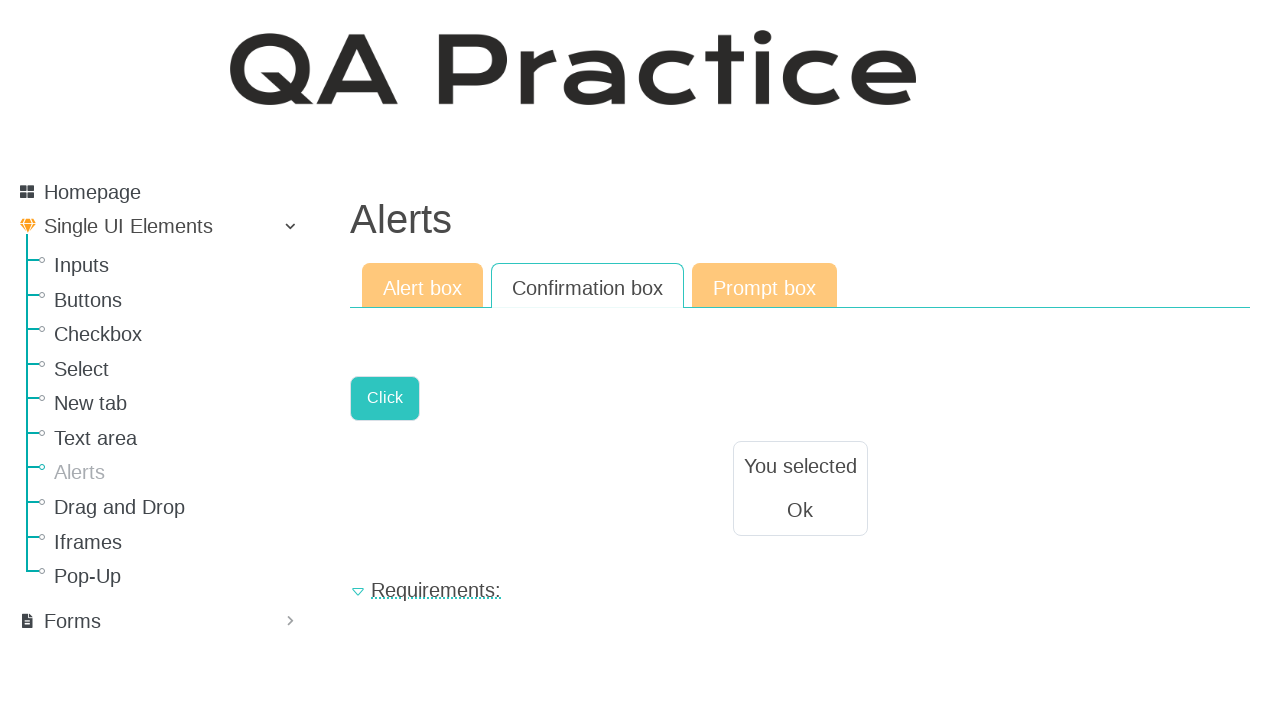